Tests iframe and alert handling by switching to an iframe, triggering a JavaScript alert, and accepting it

Starting URL: https://www.w3schools.com/jsref/tryit.asp?filename=tryjsref_alert

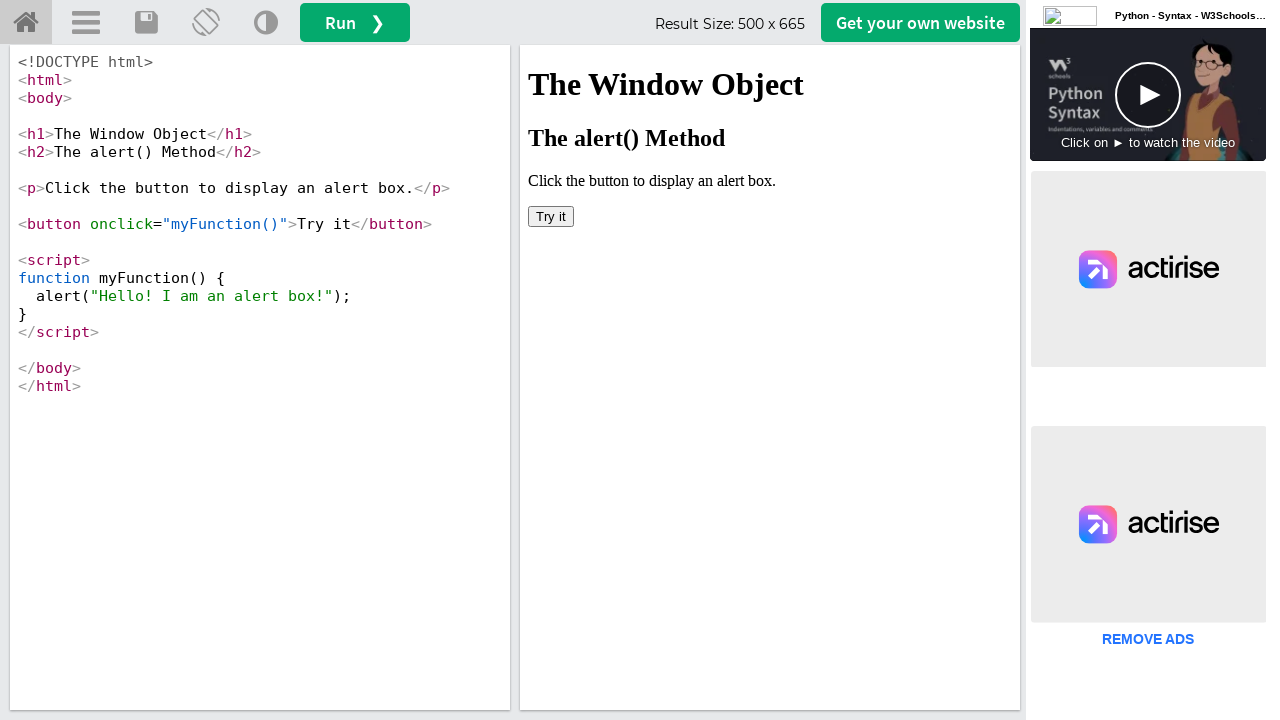

Switched to iframe 'iframeResult'
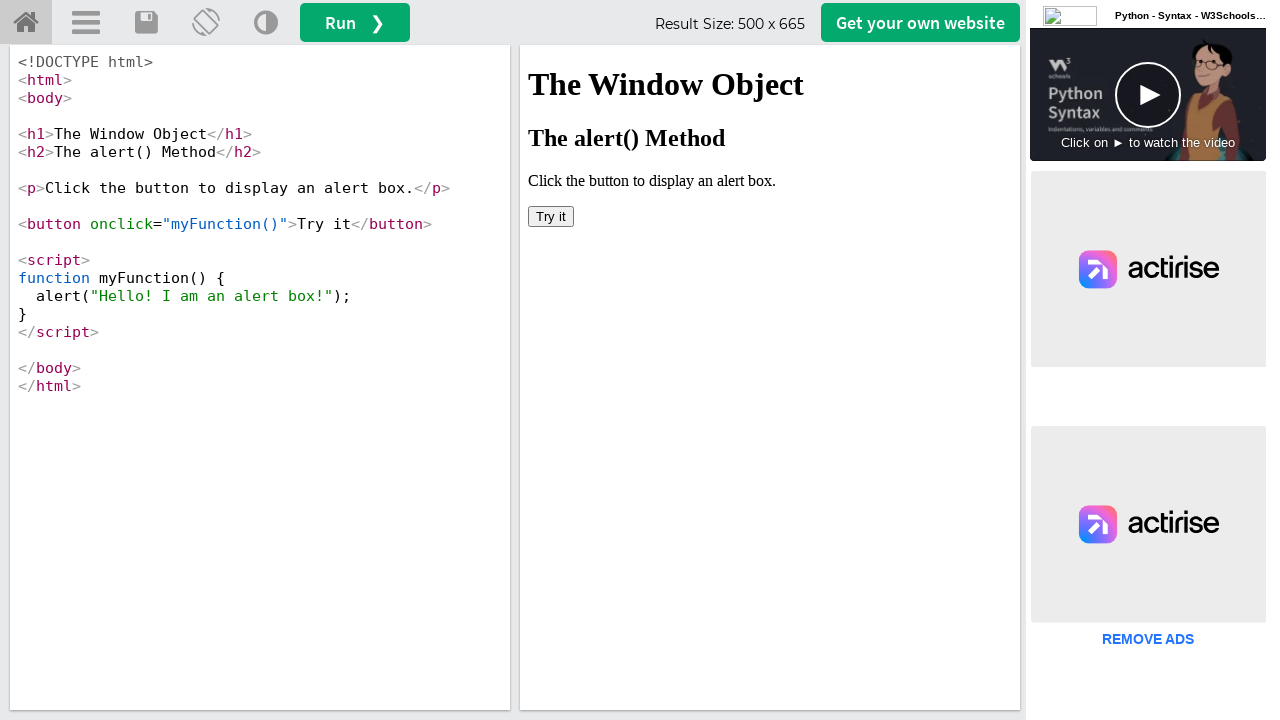

Clicked 'Try it' button in iframe at (551, 216) on xpath=//button[@onclick='myFunction()'][contains(.,'Try it')]
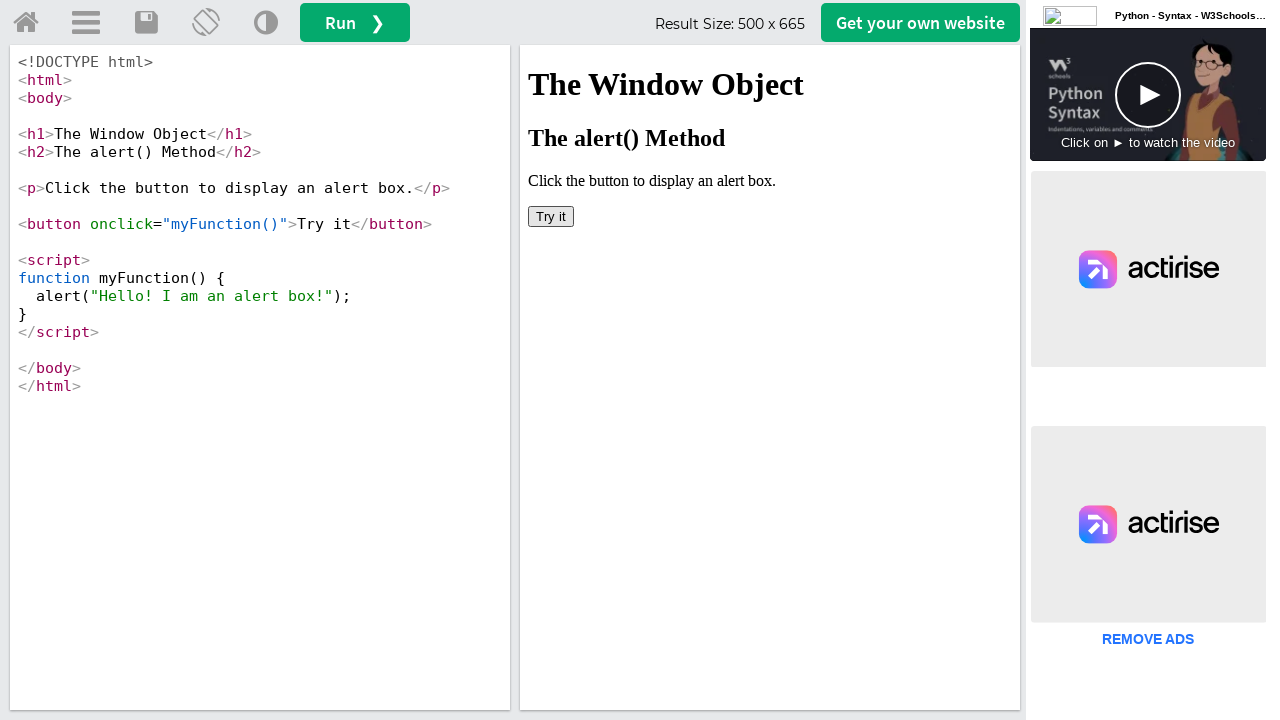

Set up dialog handler to accept alerts
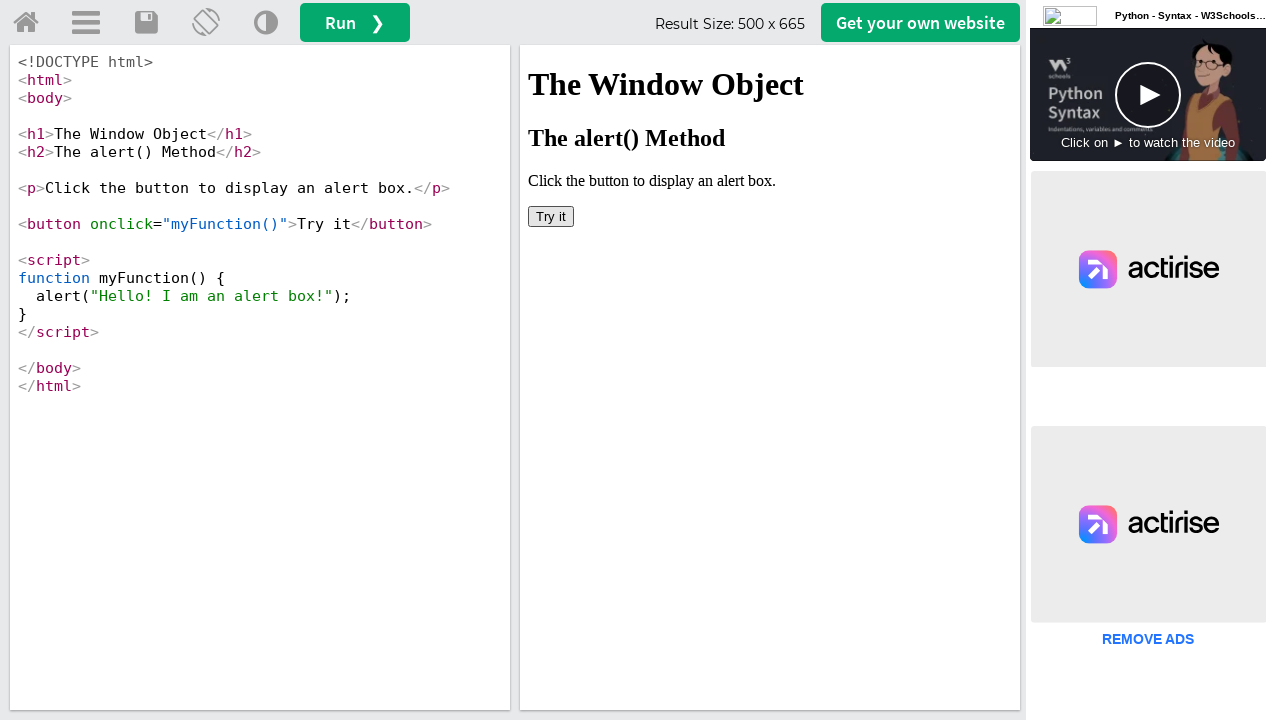

Clicked 'Try it' button again to trigger alert with handler active at (551, 216) on xpath=//button[@onclick='myFunction()'][contains(.,'Try it')]
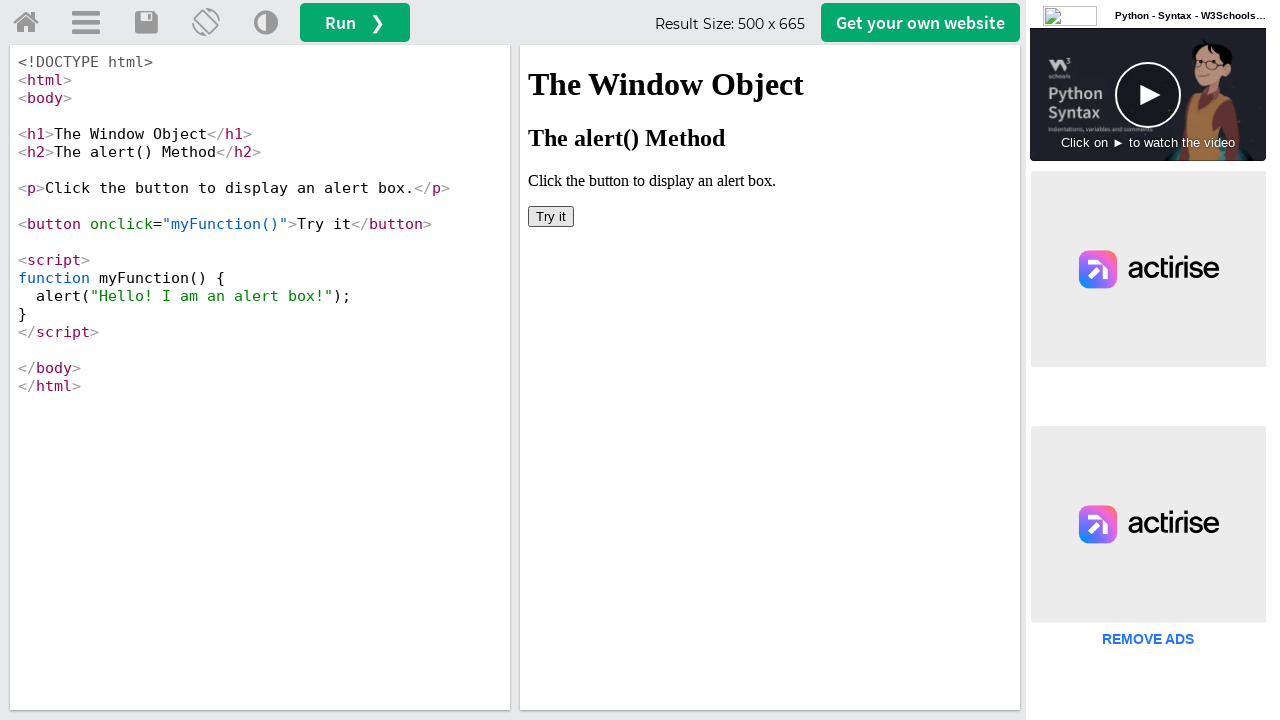

Retrieved page title: W3Schools Tryit Editor
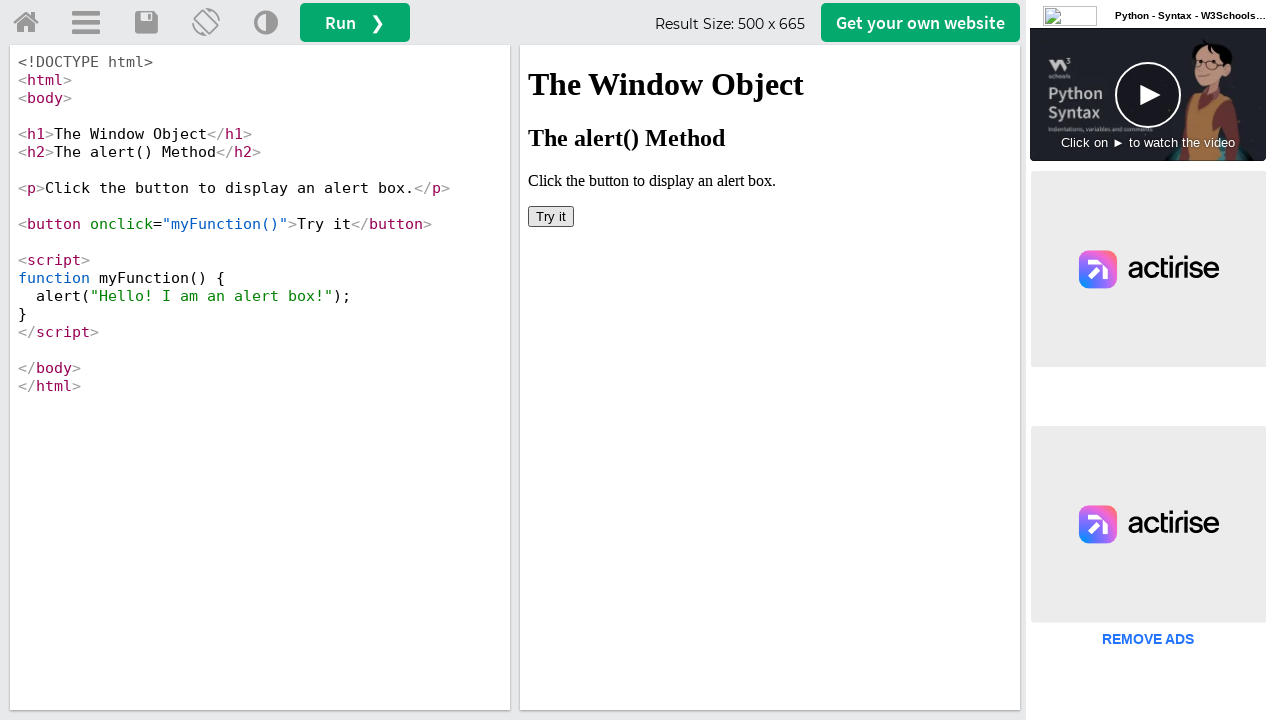

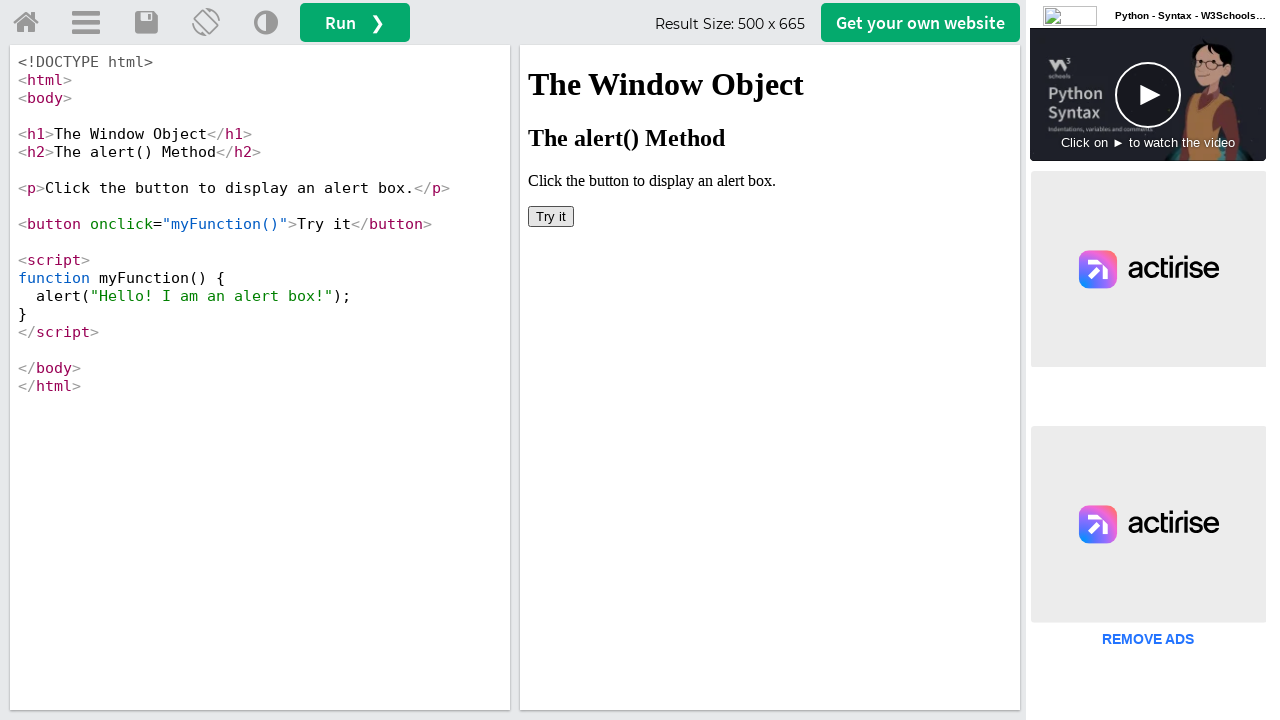